Tests file upload functionality by selecting a file and clicking the upload button, then verifying the success message is displayed

Starting URL: https://the-internet.herokuapp.com/upload

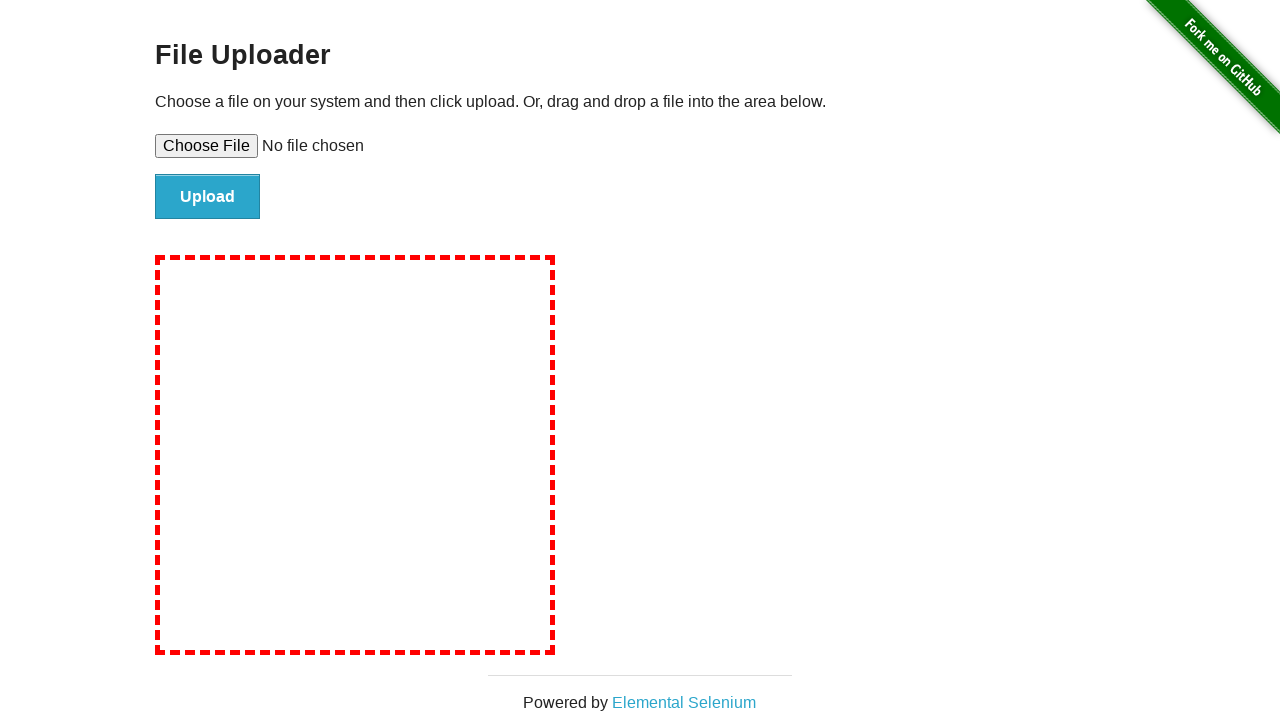

Selected test file for upload via file input element
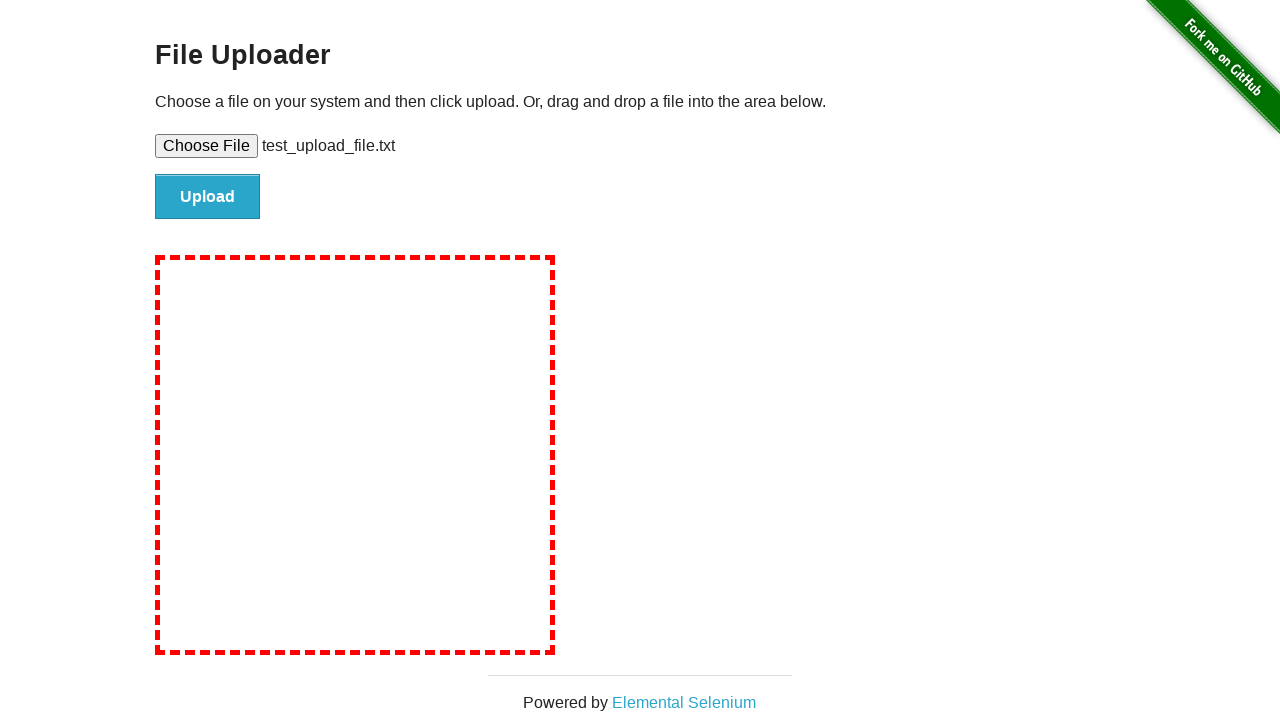

Clicked the Upload button at (208, 197) on #file-submit
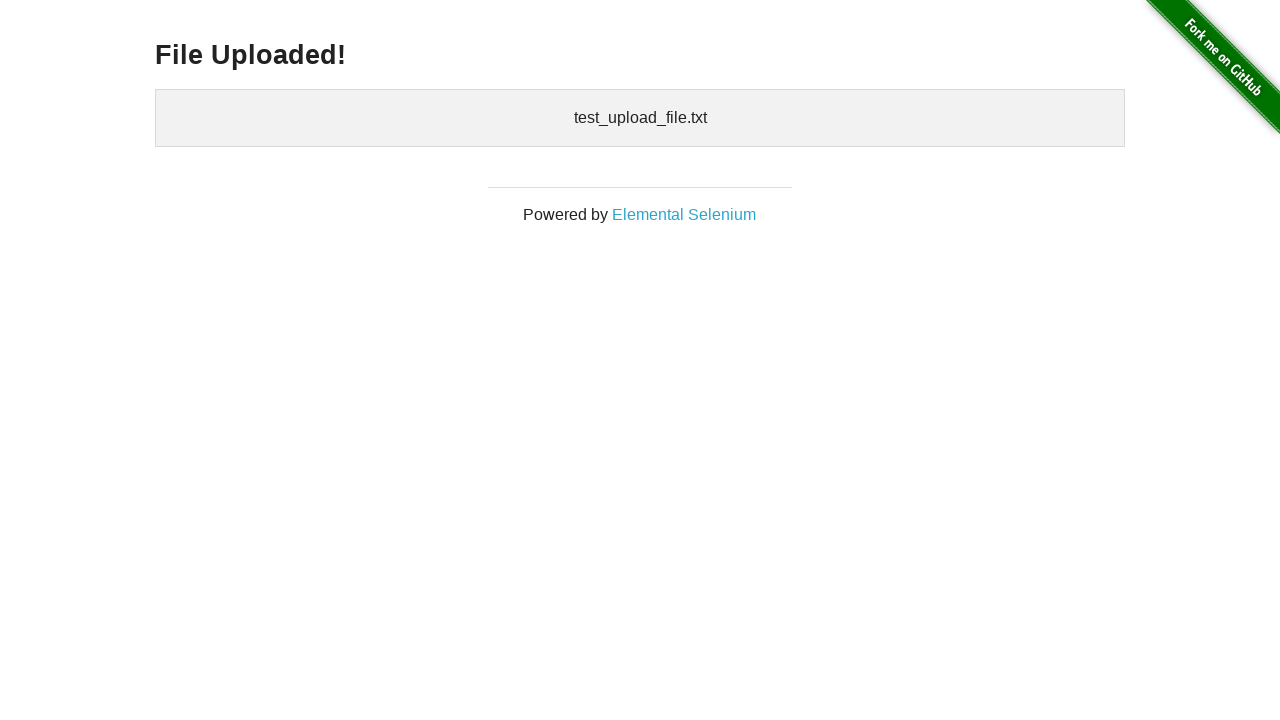

Waited for success message heading to appear
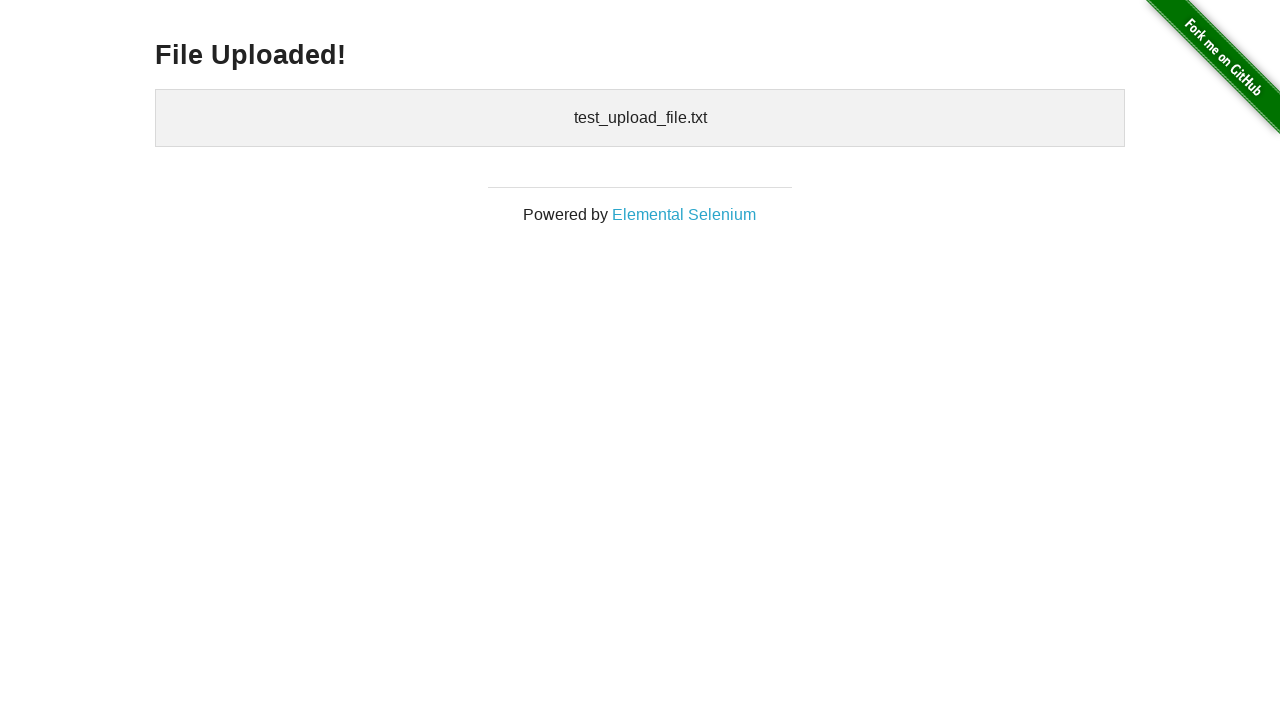

Verified success message is visible
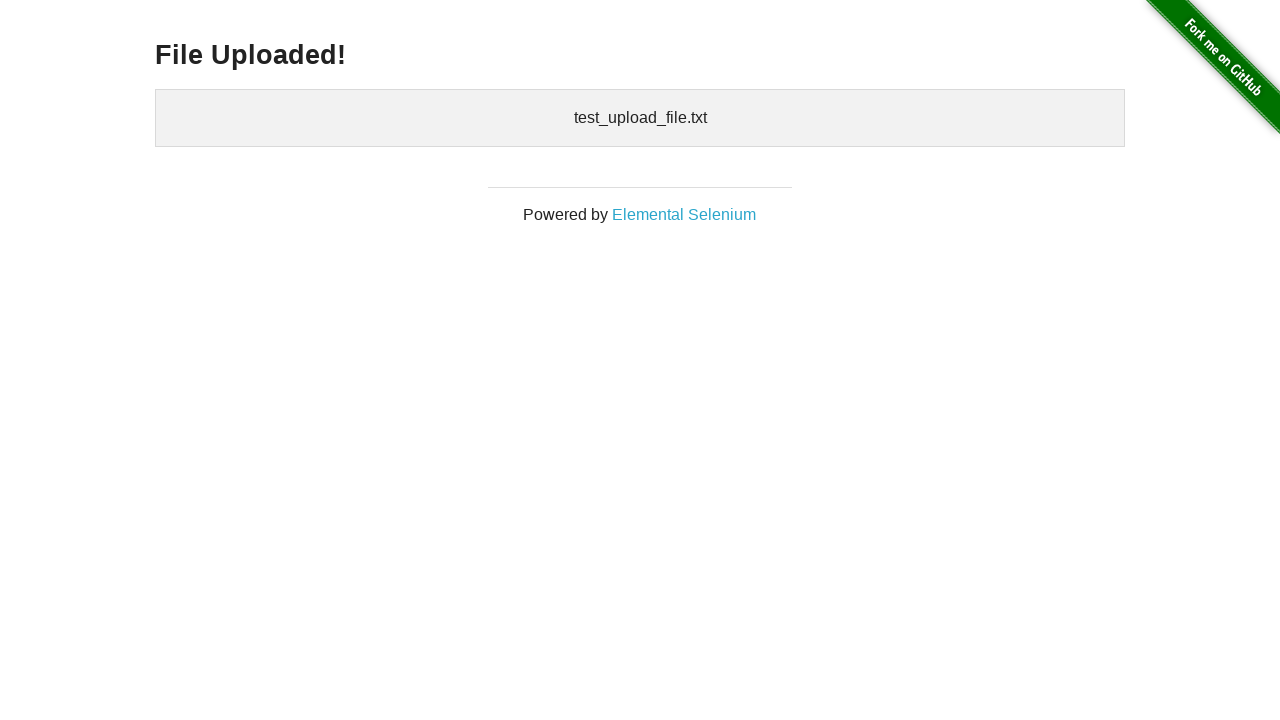

Cleaned up temporary test file
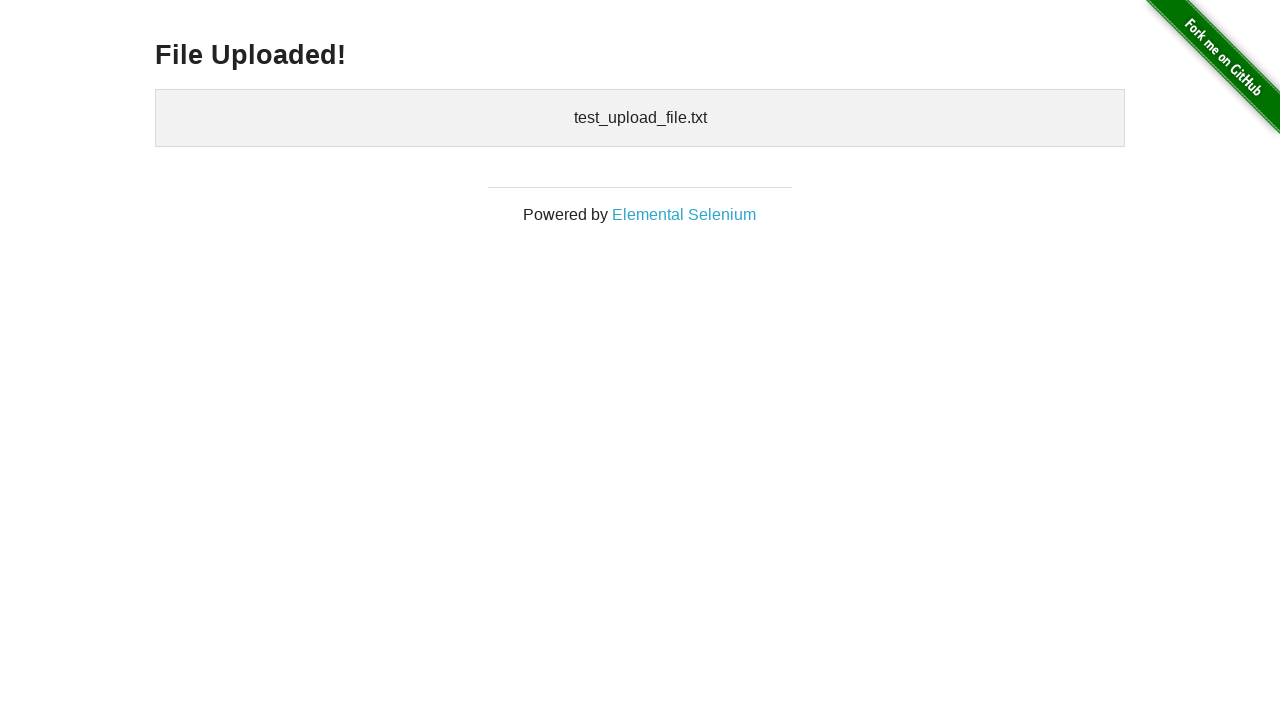

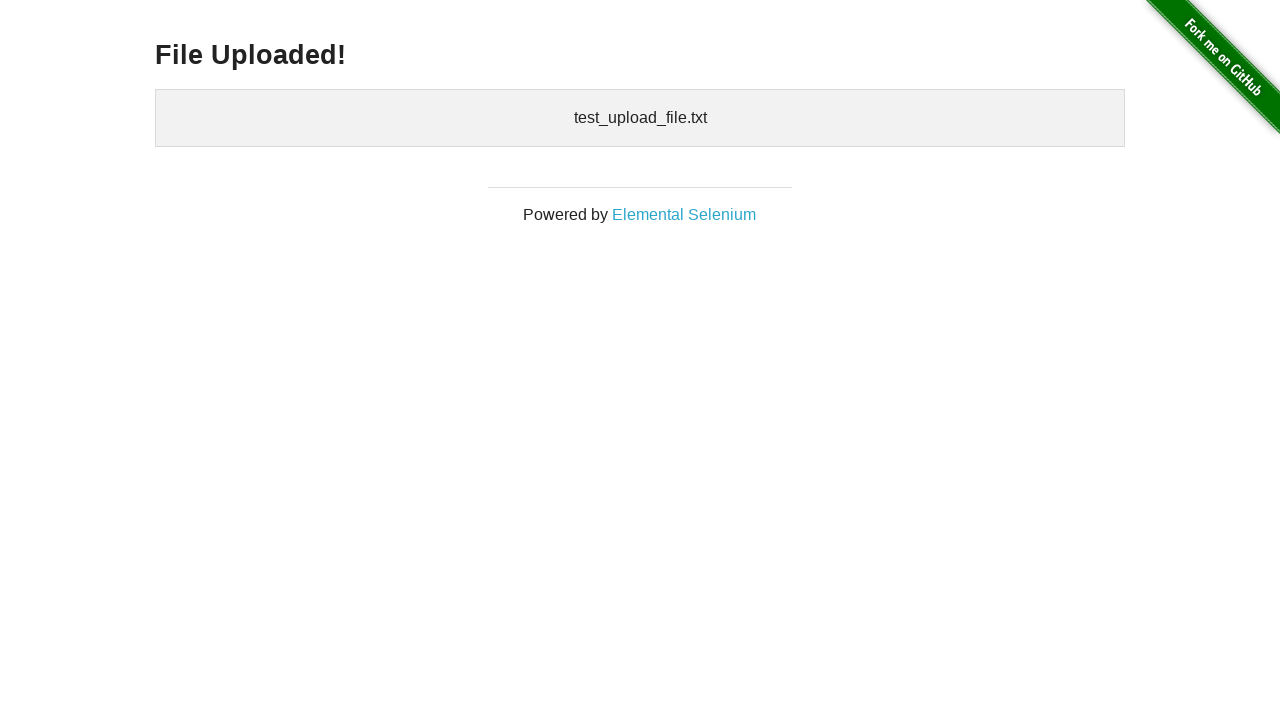